Tests the jQuery UI datepicker widget by clicking on the date input field and entering a date value

Starting URL: https://jqueryui.com/datepicker/

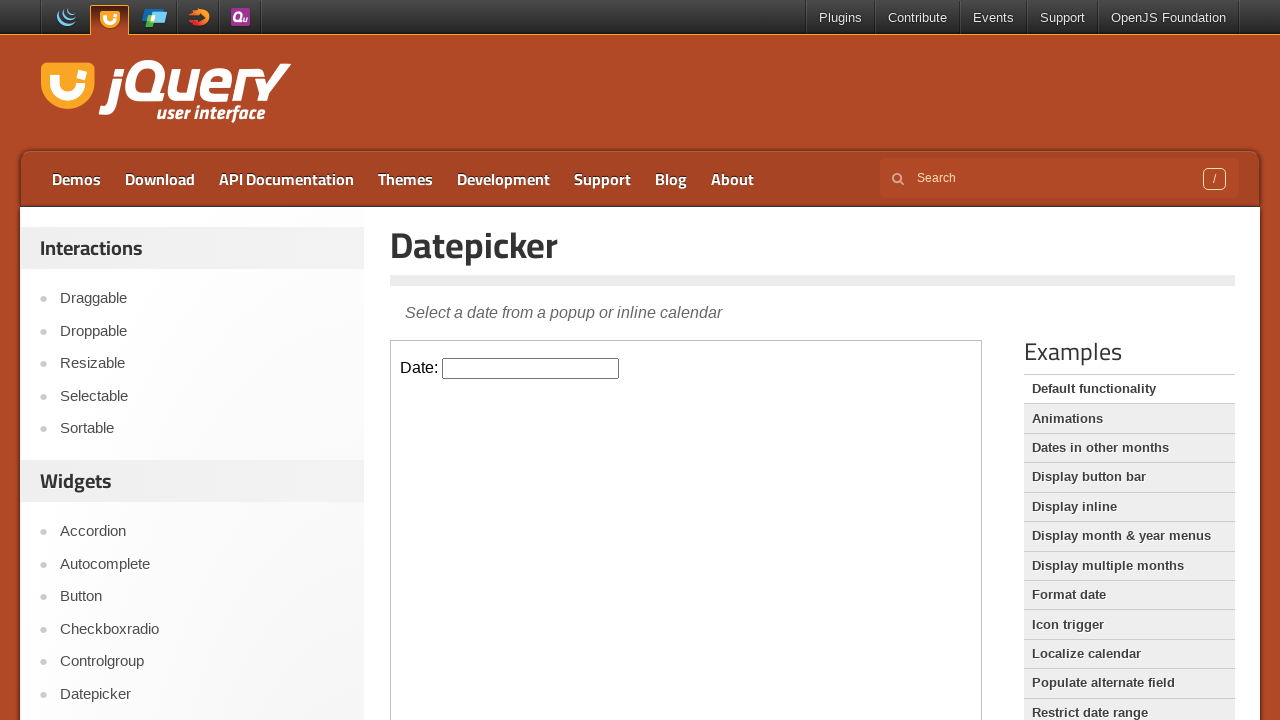

Located the demo iframe containing the datepicker
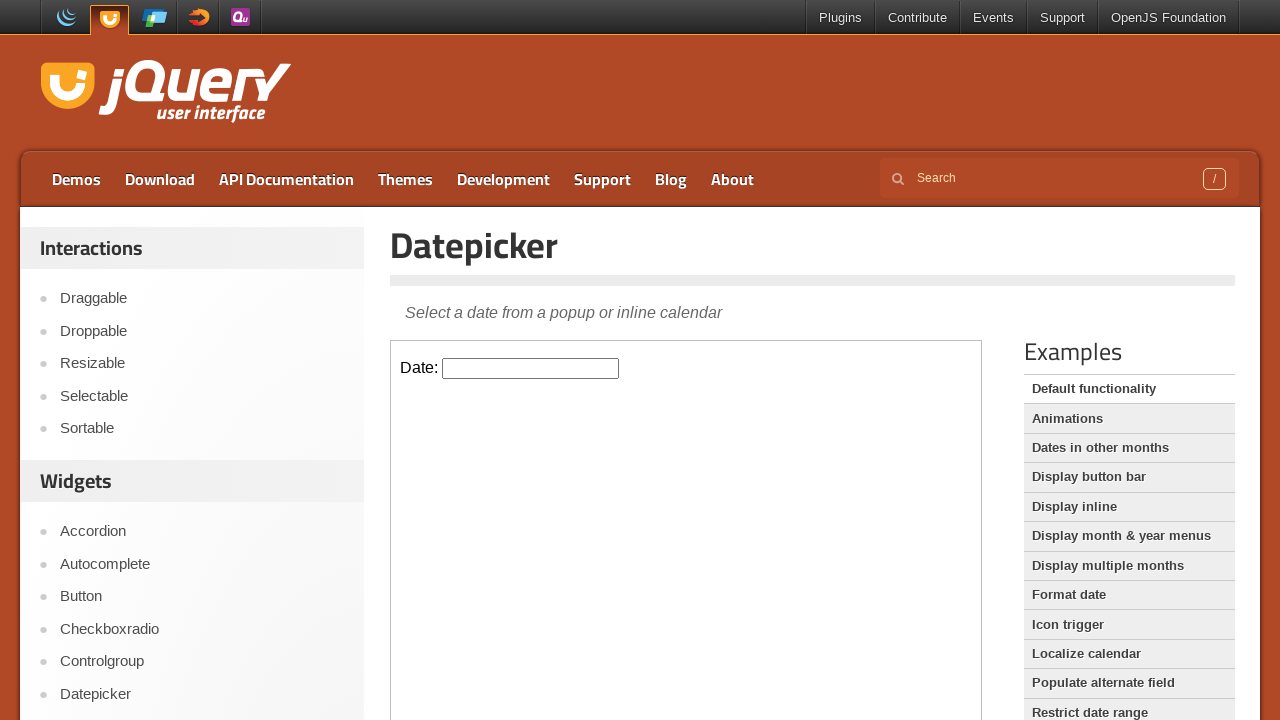

Clicked on the datepicker input field at (531, 368) on iframe.demo-frame >> internal:control=enter-frame >> #datepicker
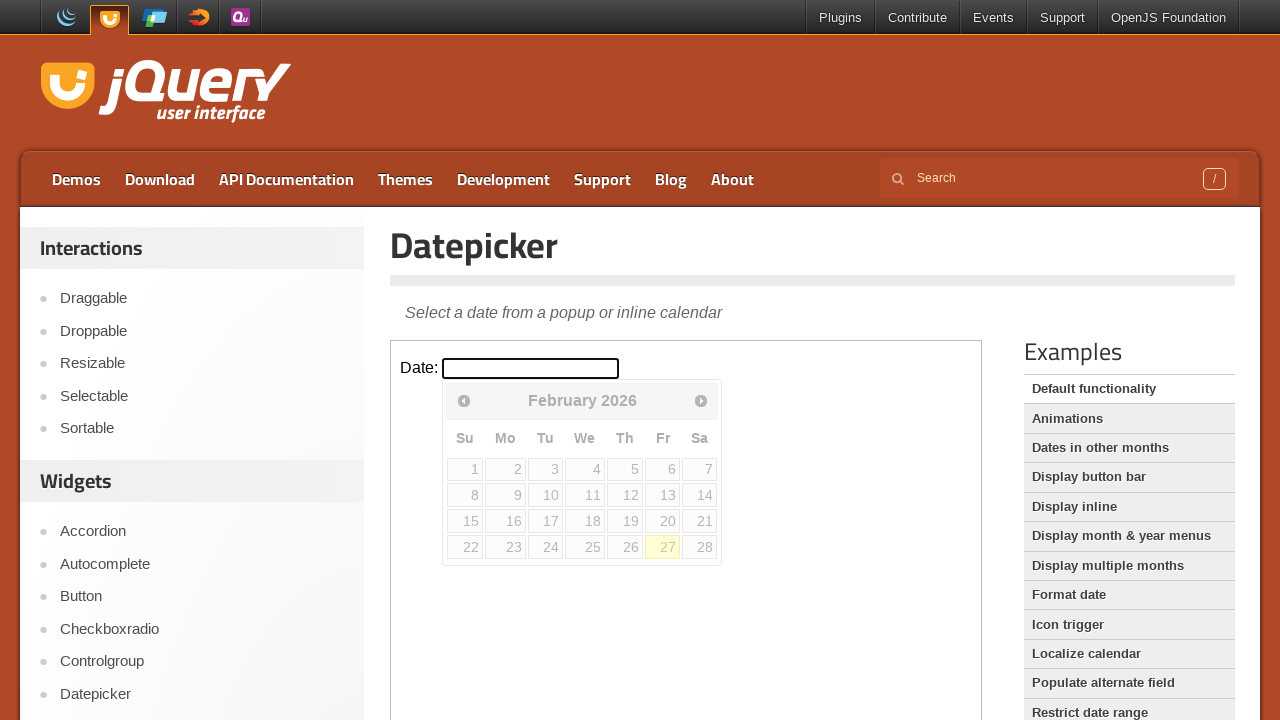

Entered date value '03/15/2024' into the datepicker field on iframe.demo-frame >> internal:control=enter-frame >> #datepicker
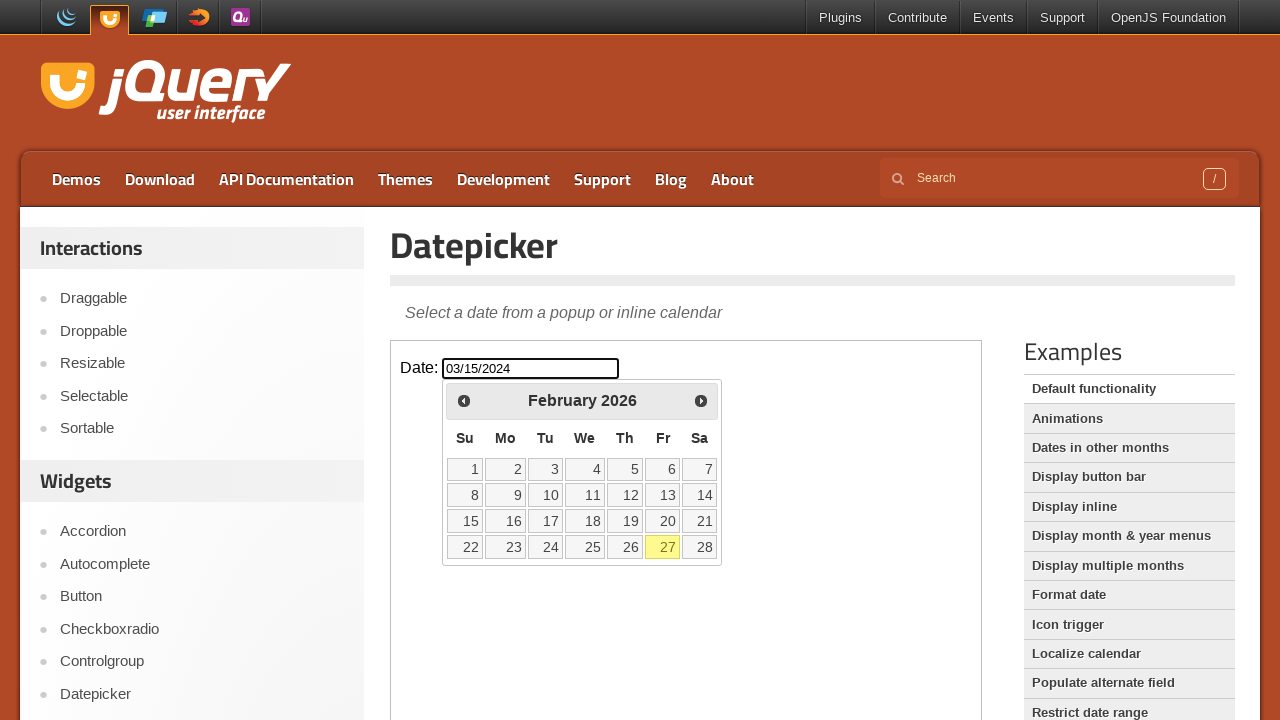

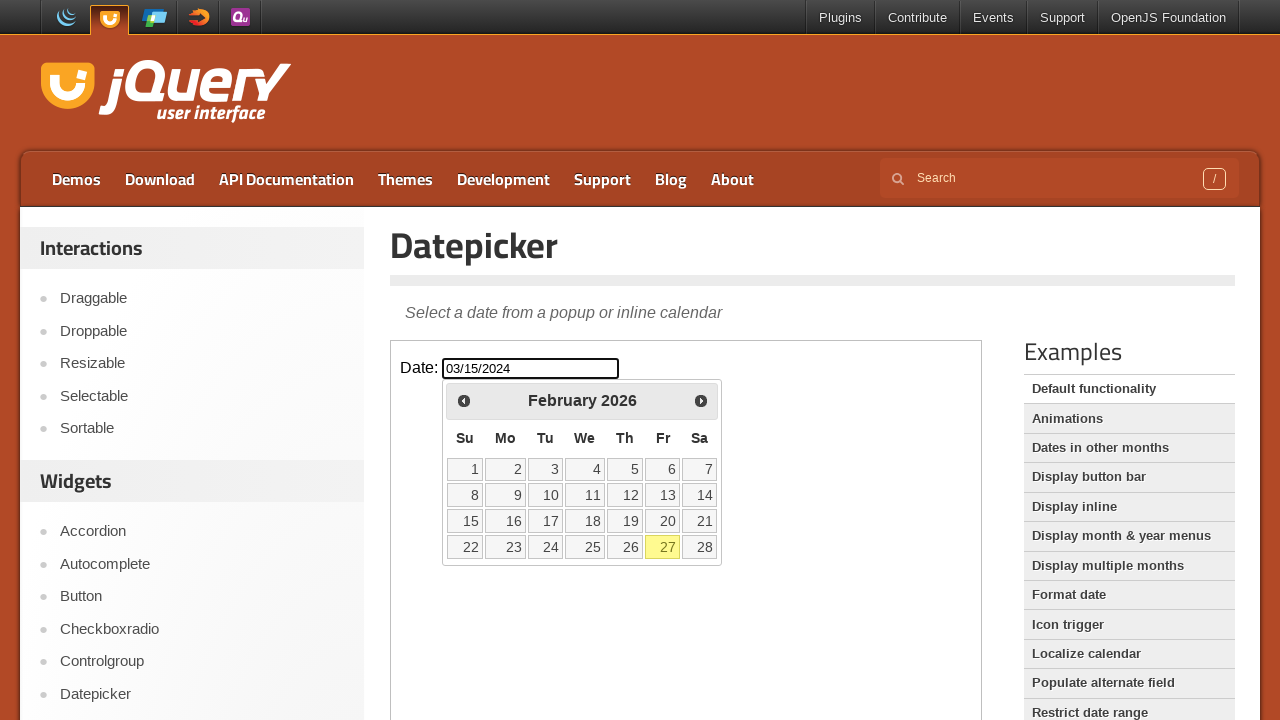